Tests jQuery UI interactions including drag-and-drop, selectable items, and sortable lists by performing various mouse actions on interactive elements

Starting URL: https://jqueryui.com/droppable/

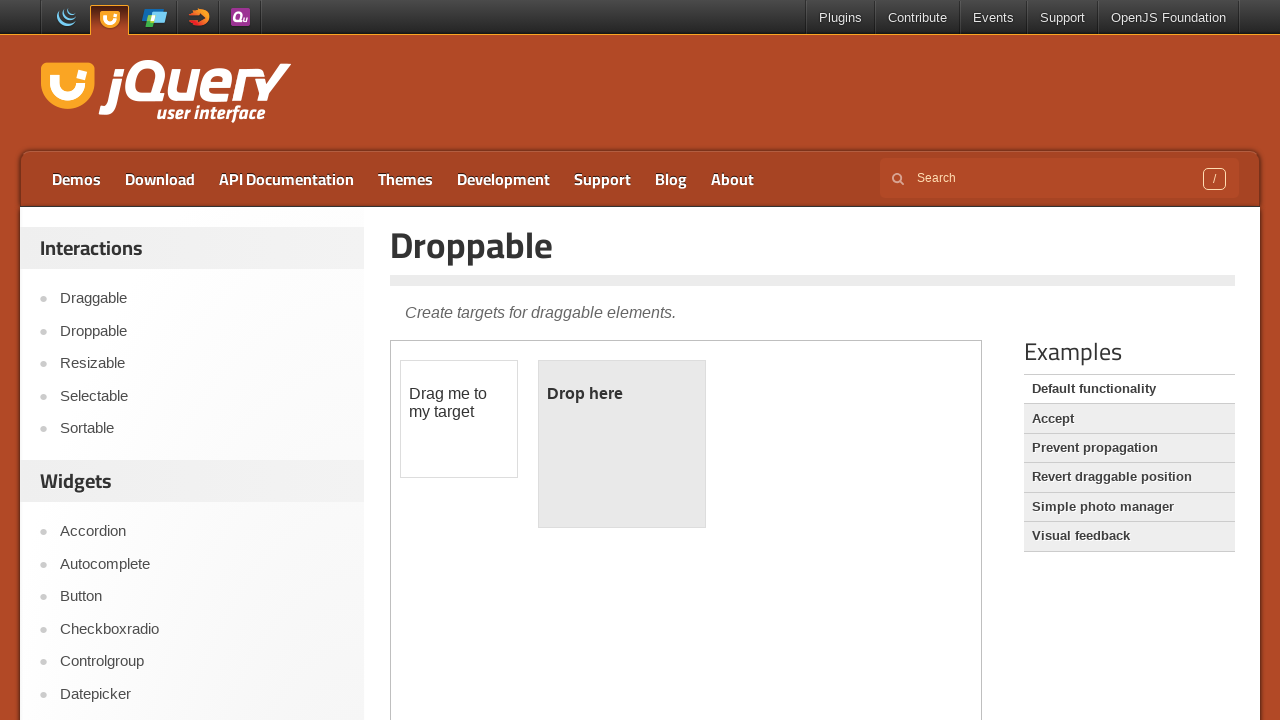

Located first iframe for droppable interaction
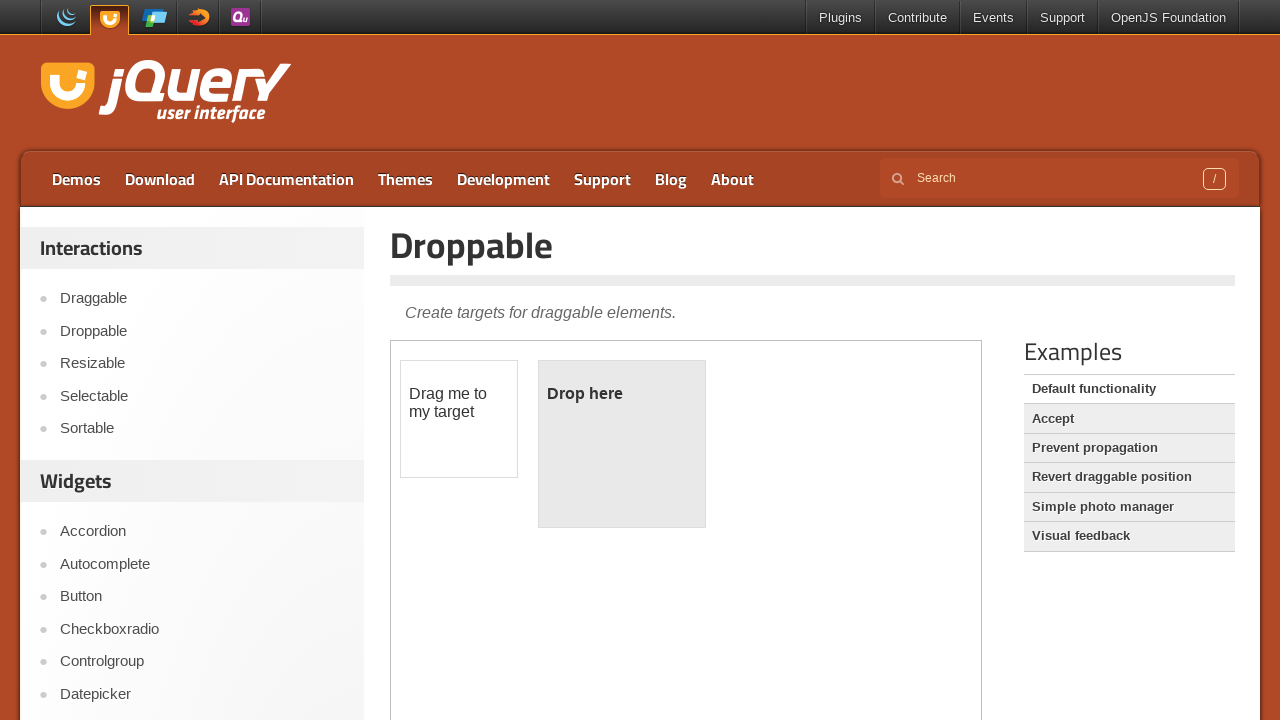

Located draggable source element
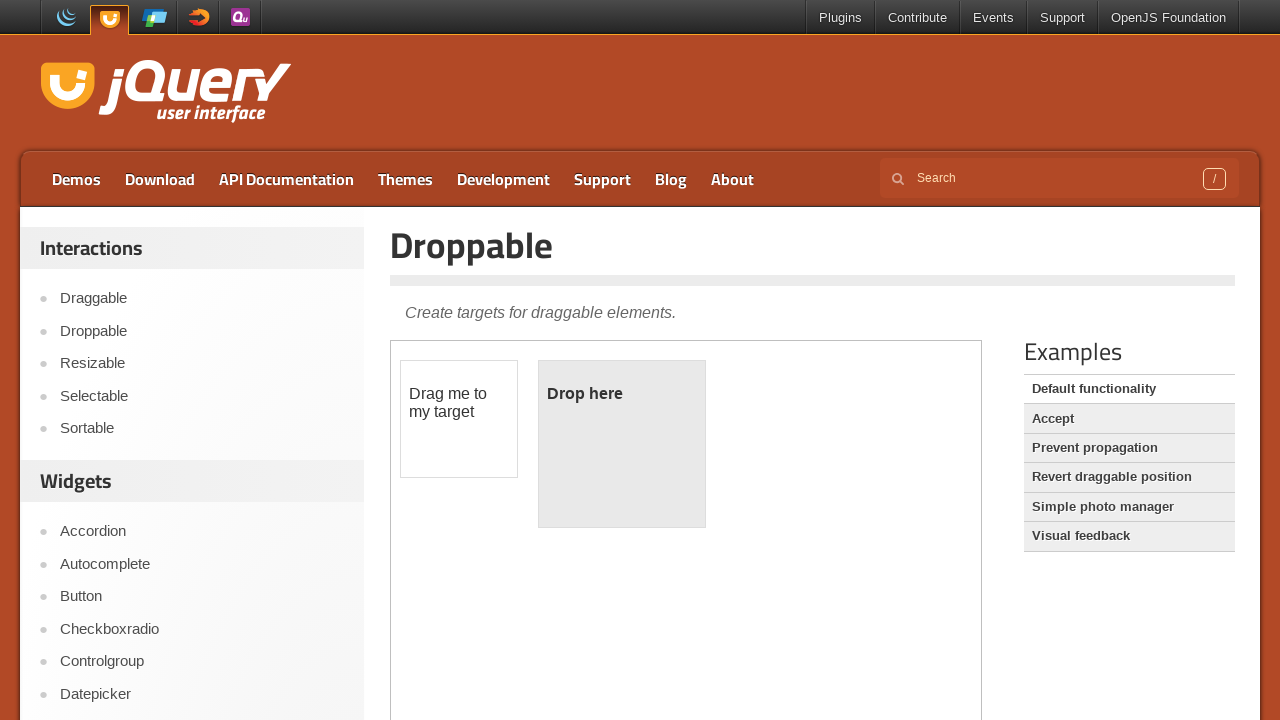

Located droppable destination element
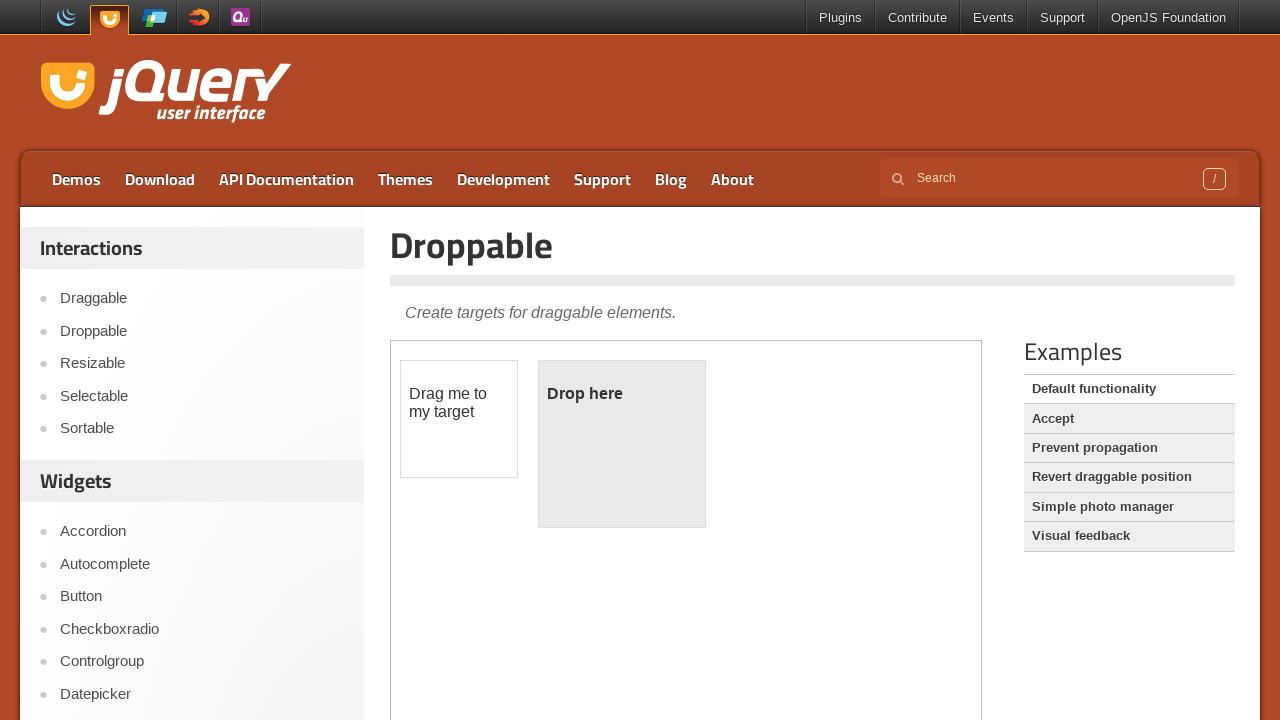

Dragged source element to destination (droppable interaction completed) at (622, 444)
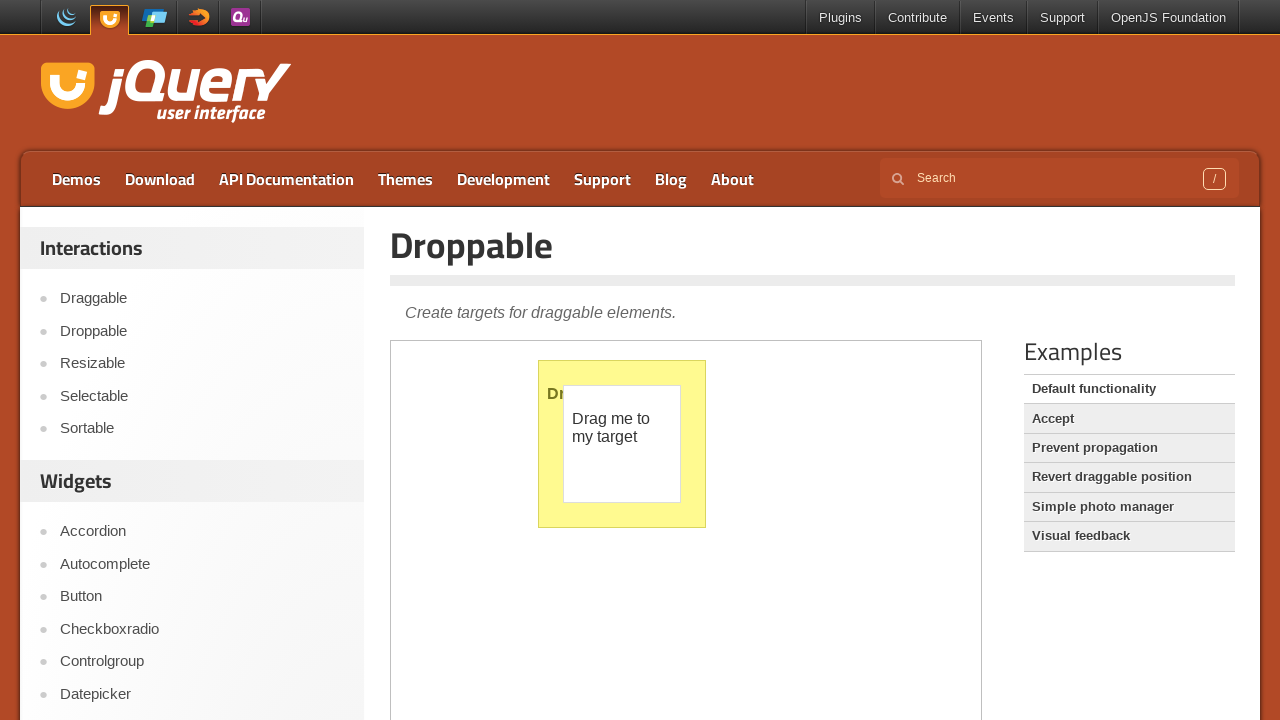

Clicked on Selectable navigation link at (202, 396) on text=Selectable
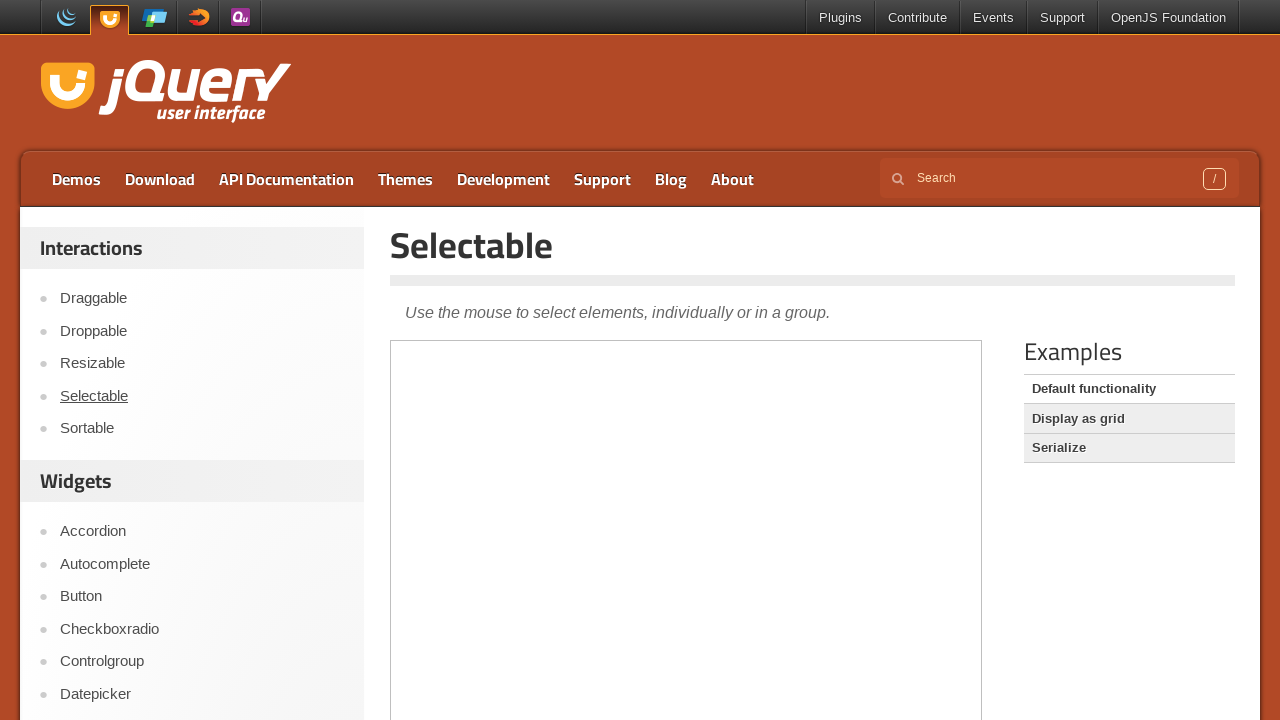

Located first iframe for selectable interaction
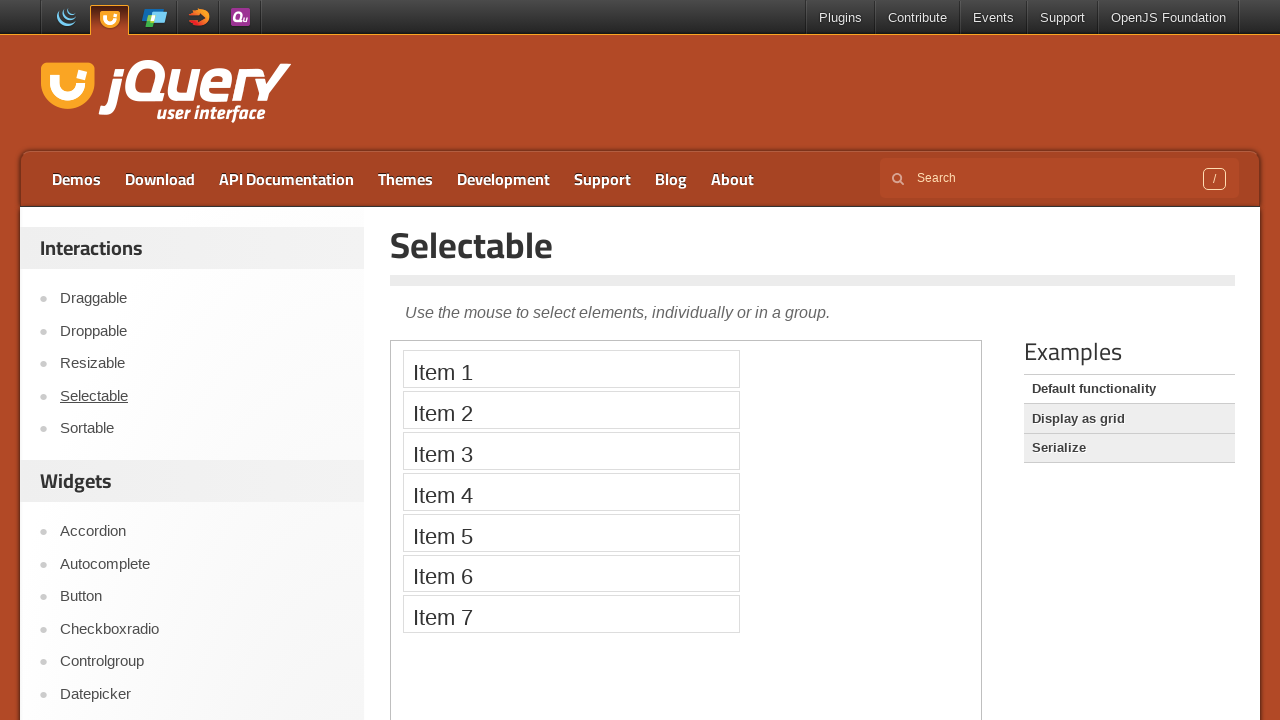

Located first selectable item (item 2)
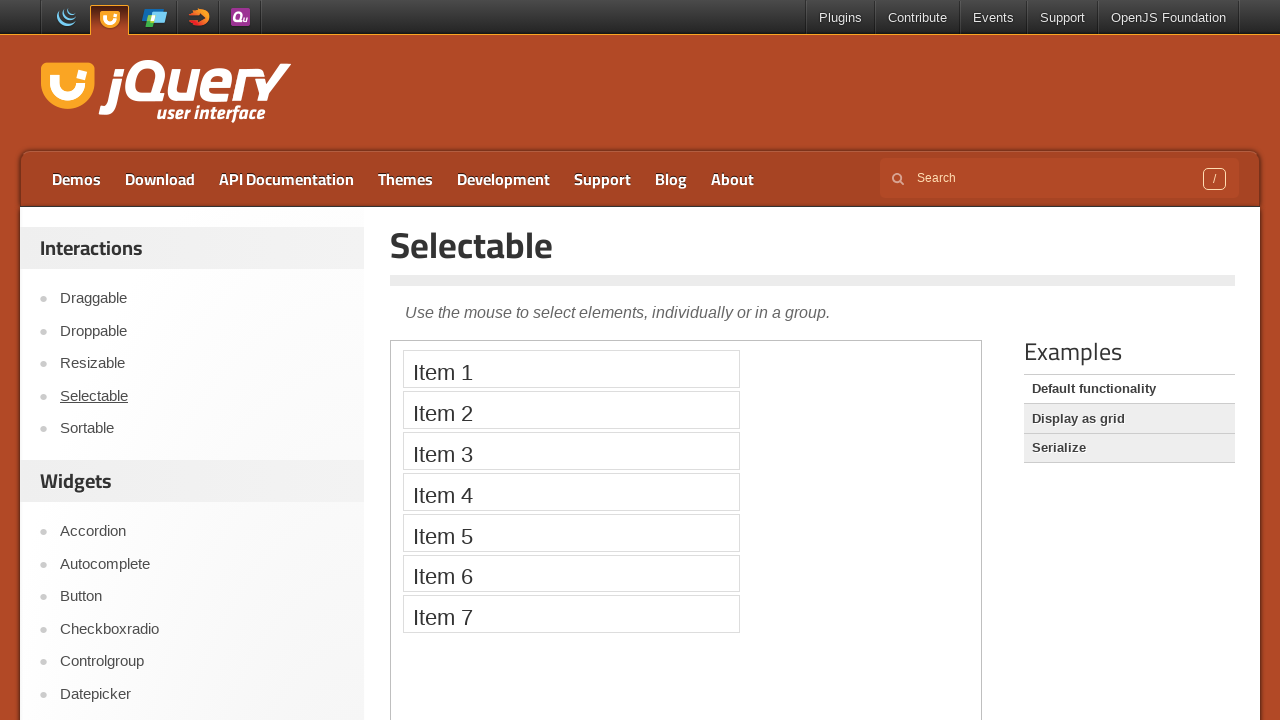

Located last selectable item (item 6)
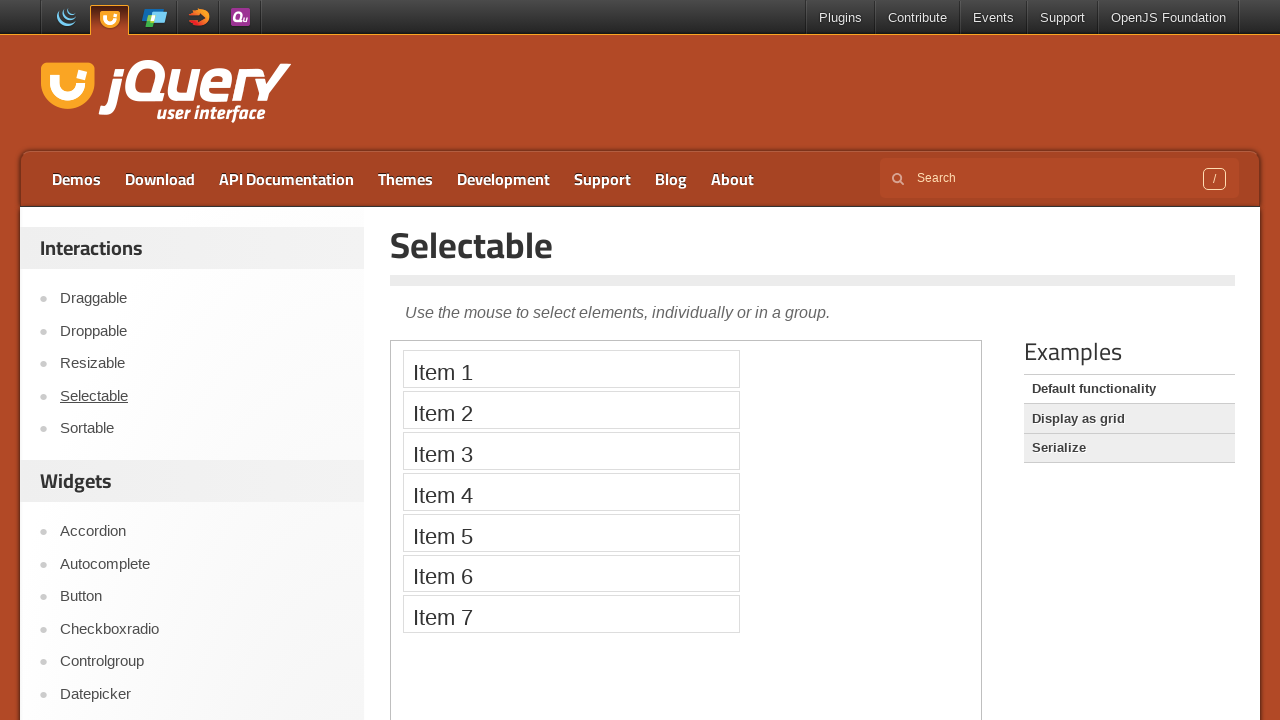

Clicked item 1 with Shift modifier for multi-select at (571, 410) on iframe >> nth=0 >> internal:control=enter-frame >> (//li[@class='ui-widget-conte
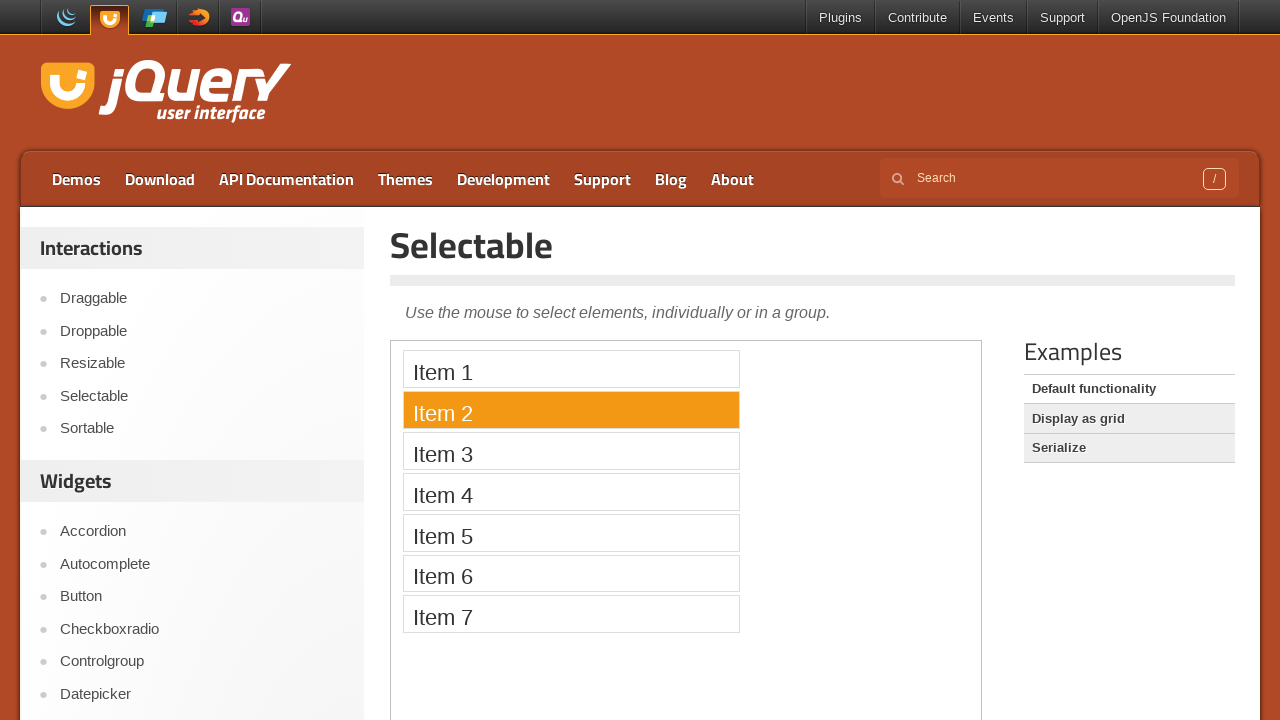

Clicked item 6 with Shift modifier to complete multi-select range at (571, 614) on iframe >> nth=0 >> internal:control=enter-frame >> (//li[@class='ui-widget-conte
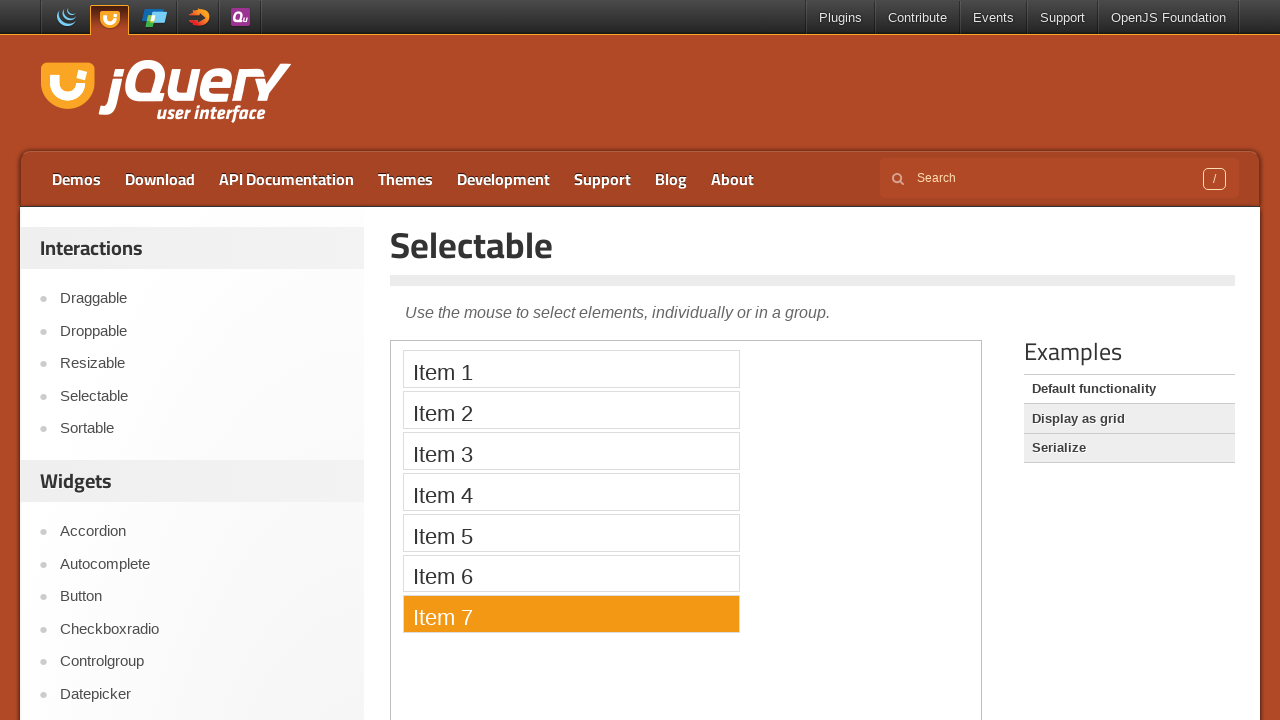

Clicked on Sortable navigation link at (202, 429) on text=Sortable
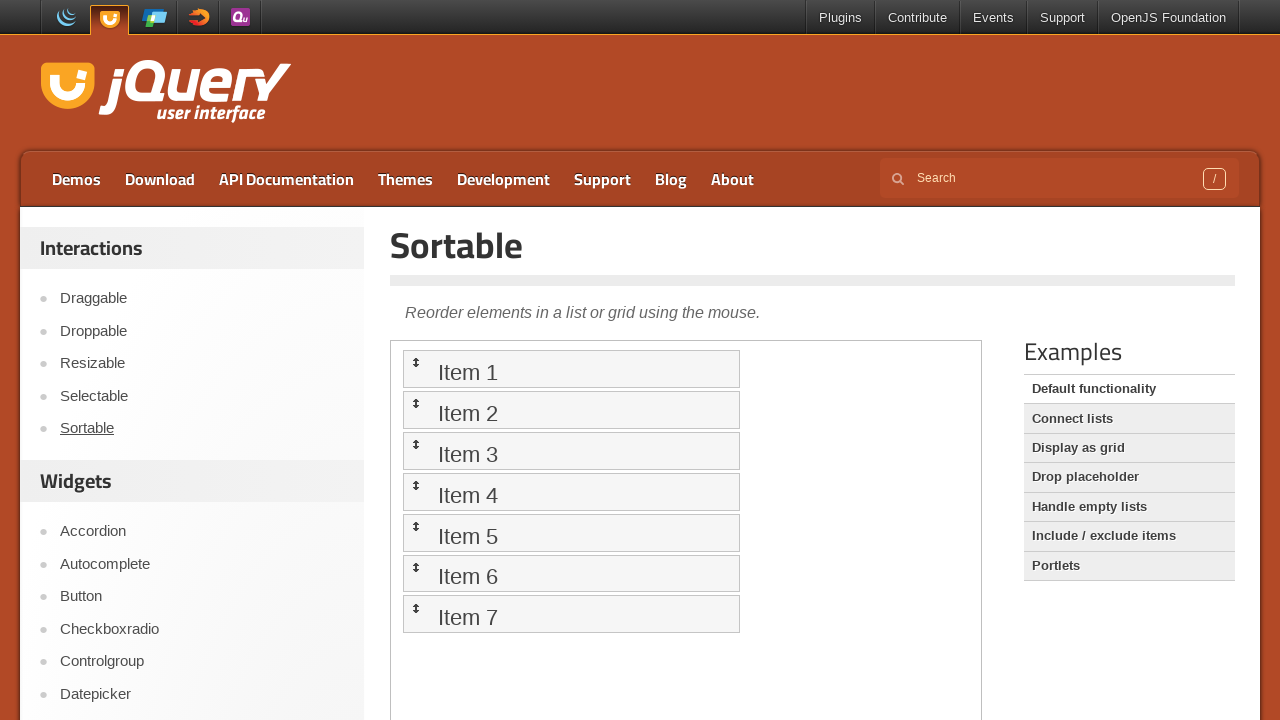

Located first iframe for sortable interaction
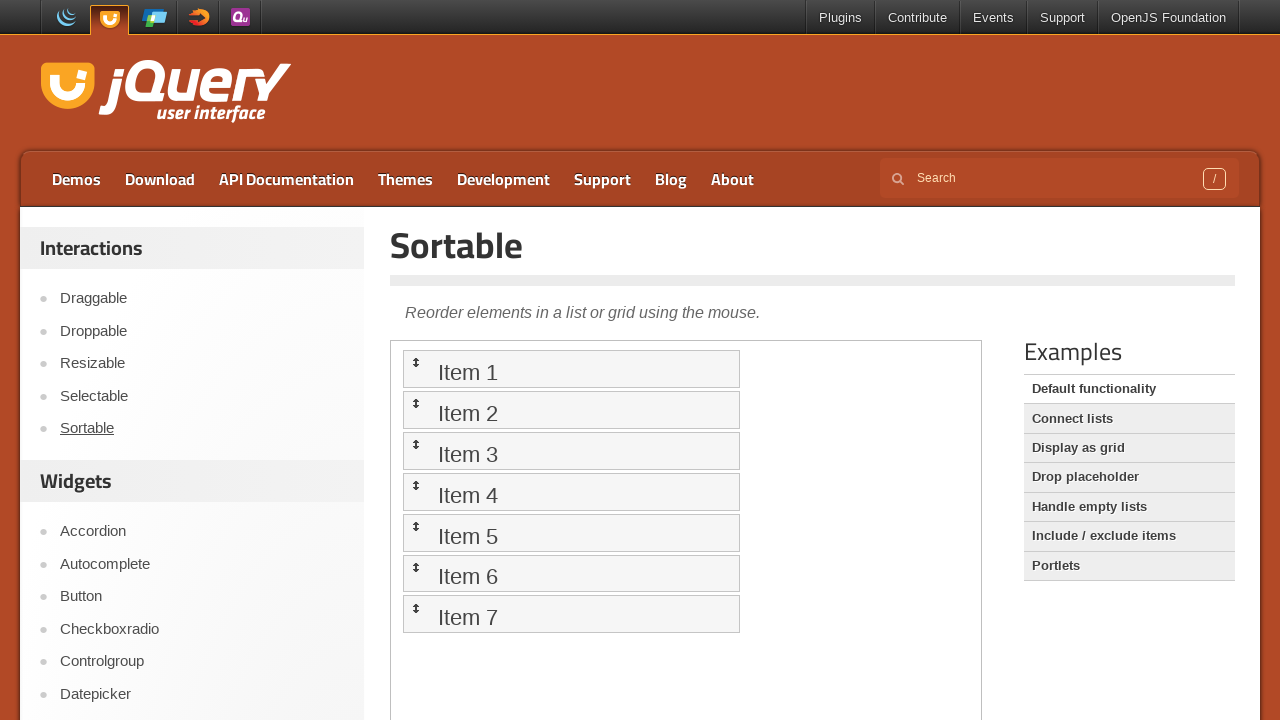

Located sortable item 3
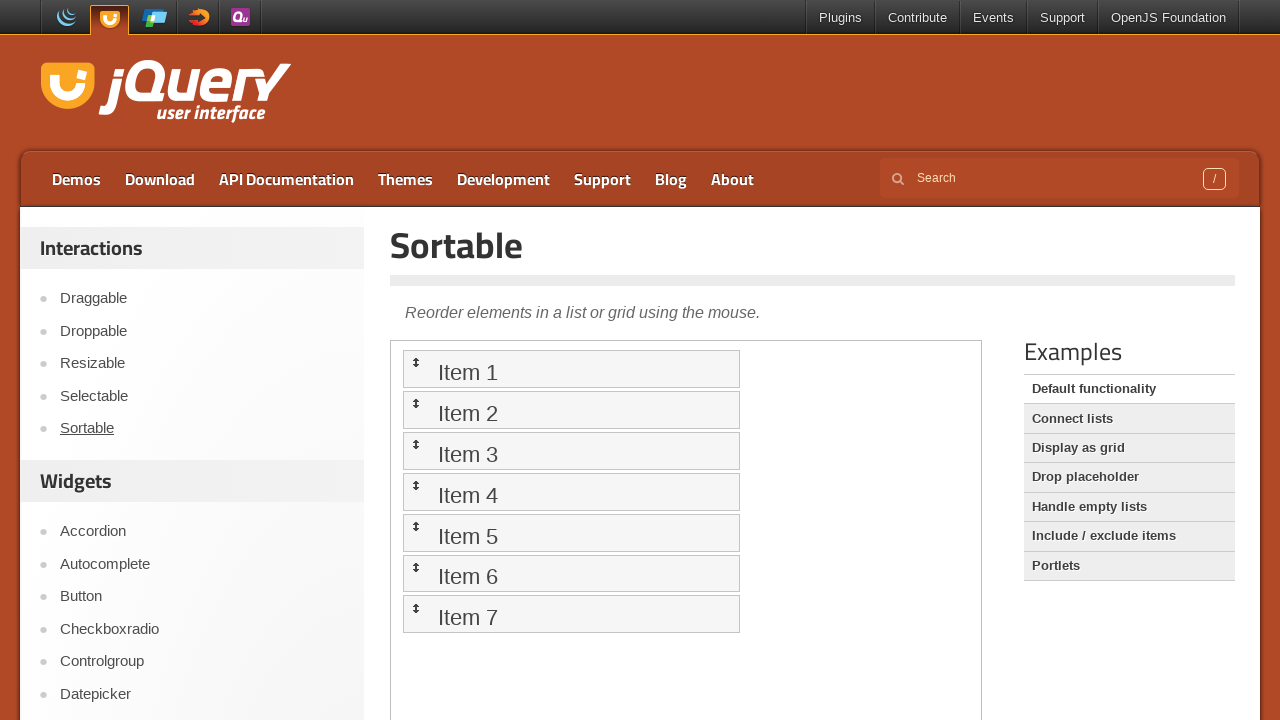

Located sortable item 5
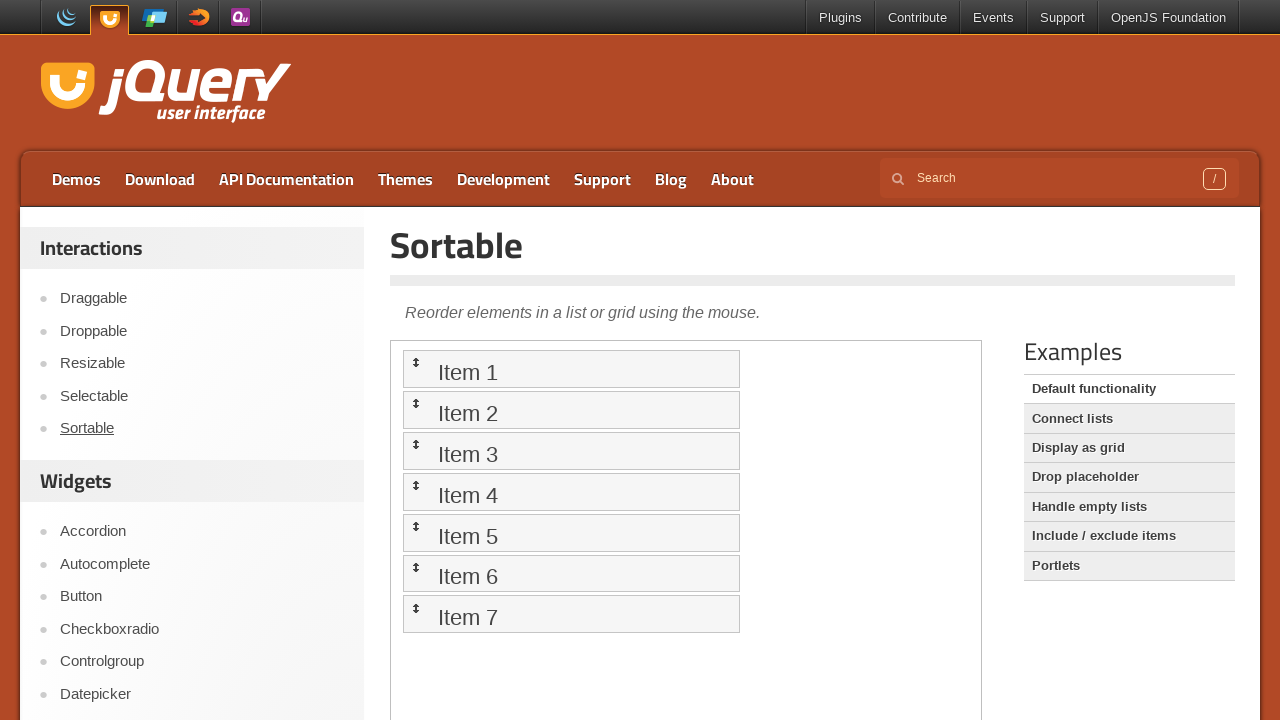

Dragged item 3 to position after item 5 (sortable list reordered) at (404, 524)
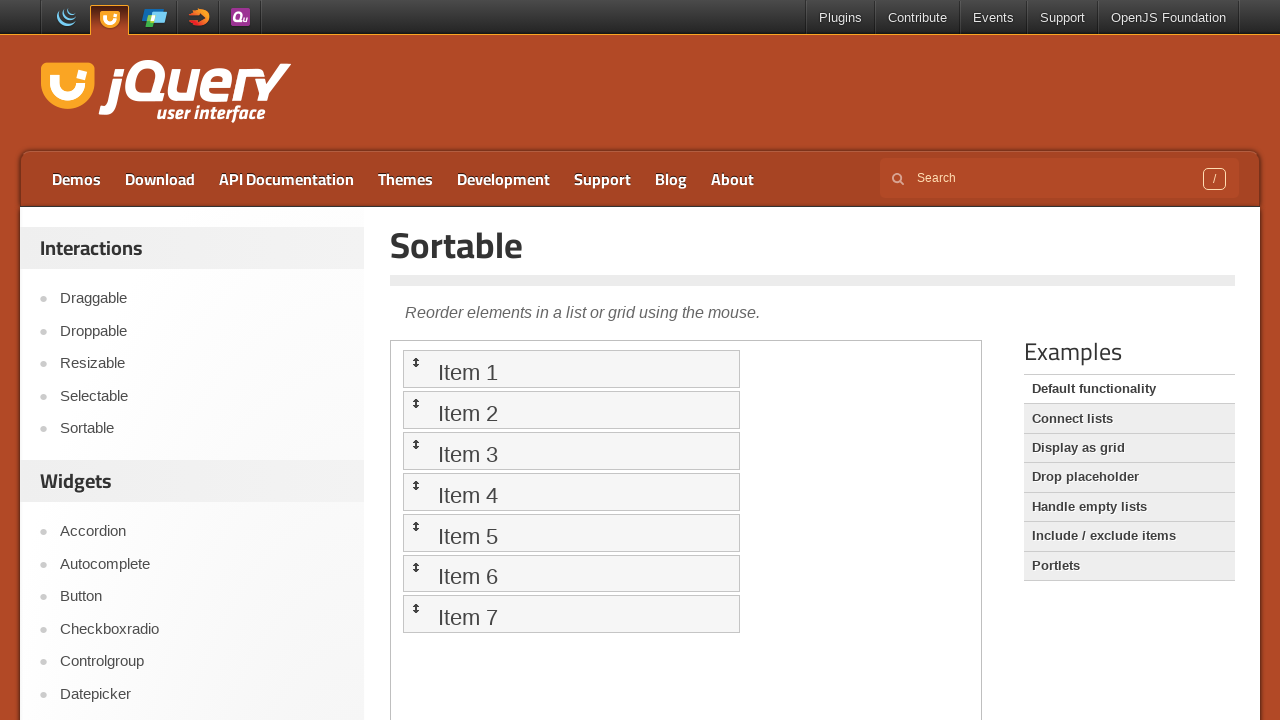

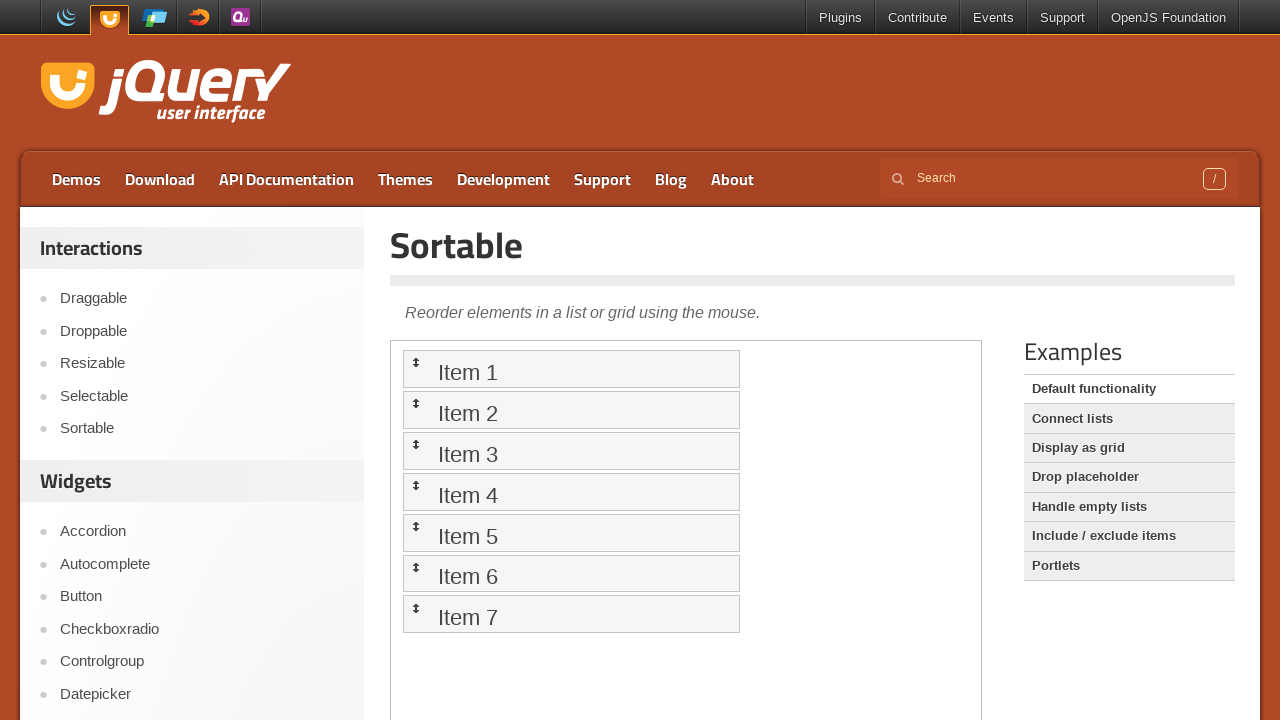